Navigates to Live Coin Watch website and interacts with the cryptocurrency price table to verify data is displayed correctly

Starting URL: https://www.livecoinwatch.com/

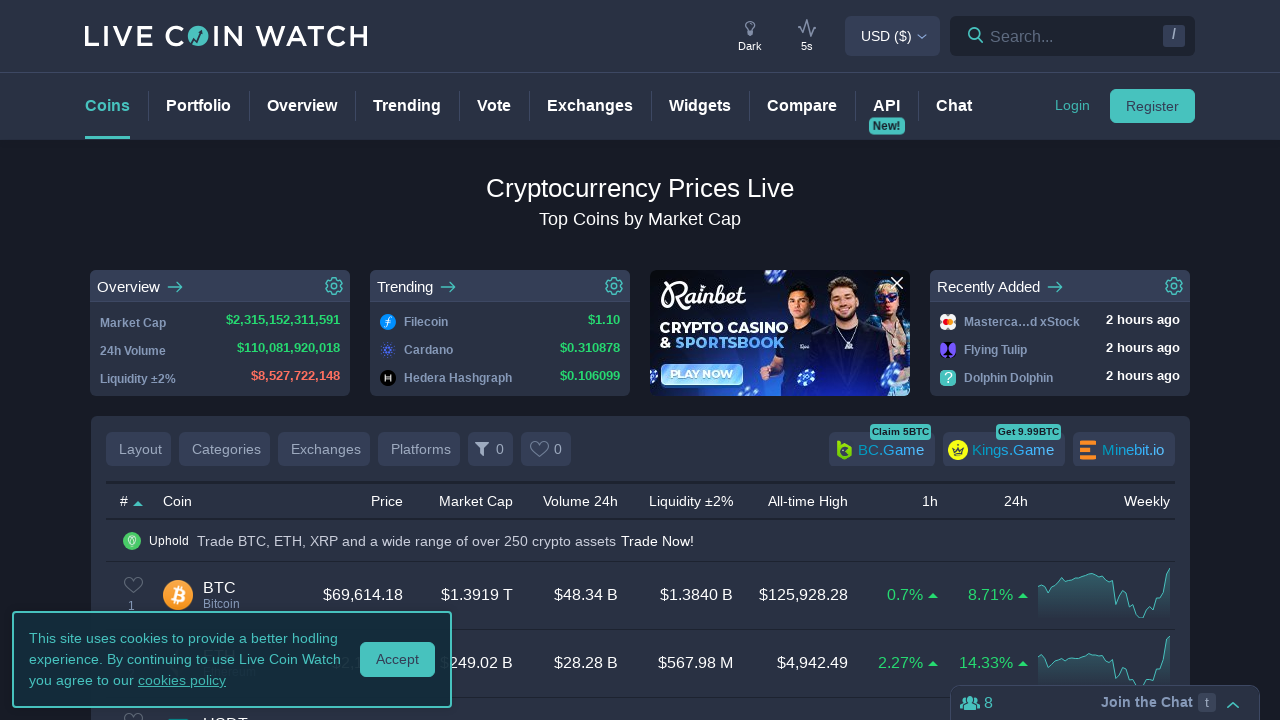

Waited for cryptocurrency price table to load
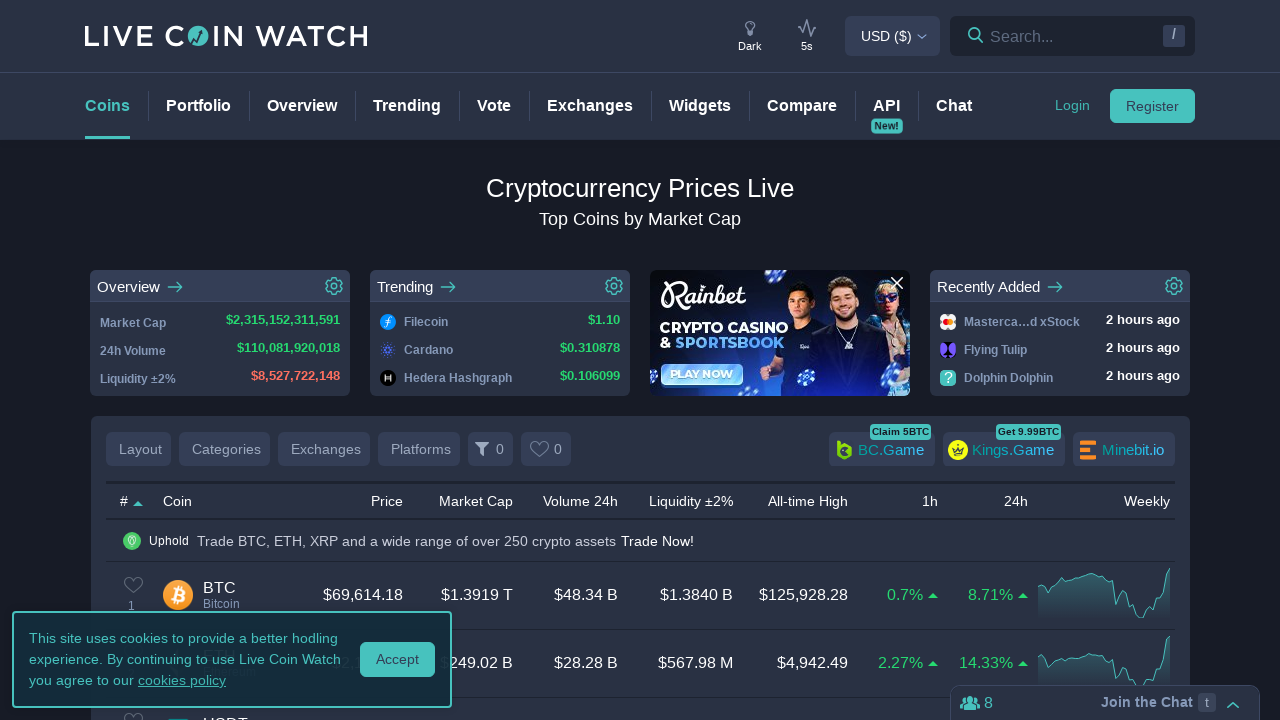

Waited for table rows to be populated with cryptocurrency data
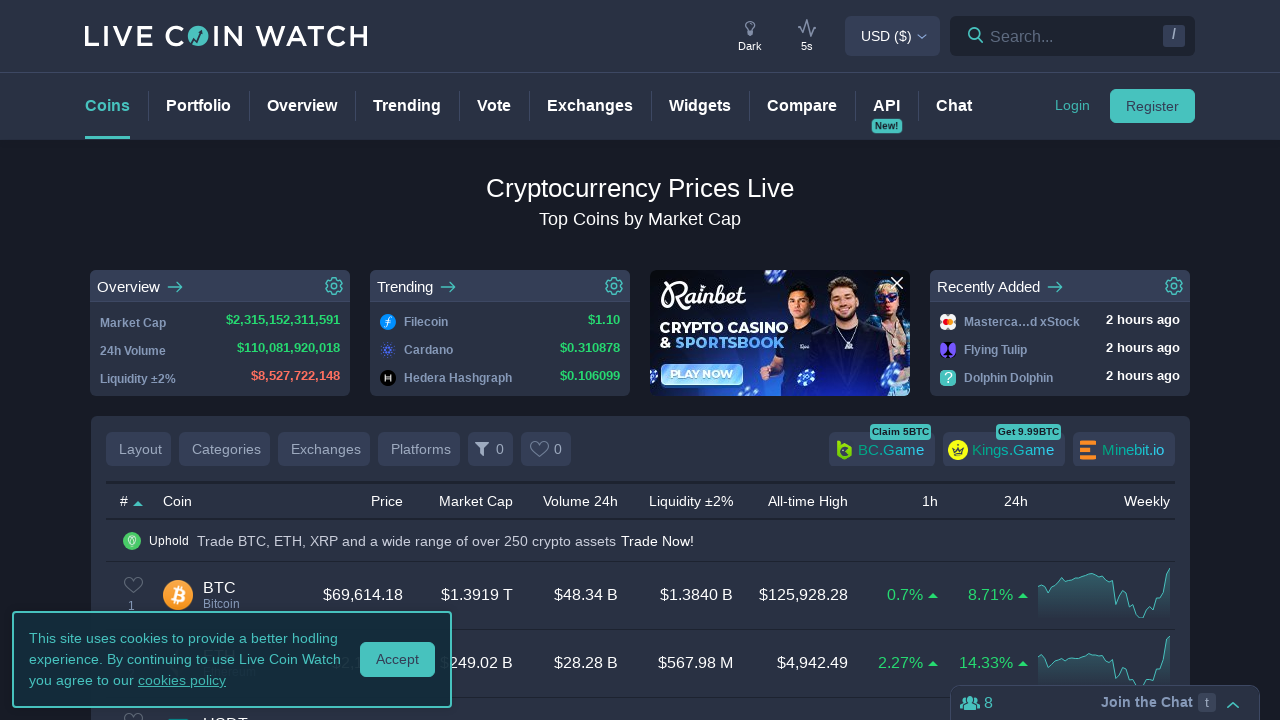

Verified that price data is present in the table
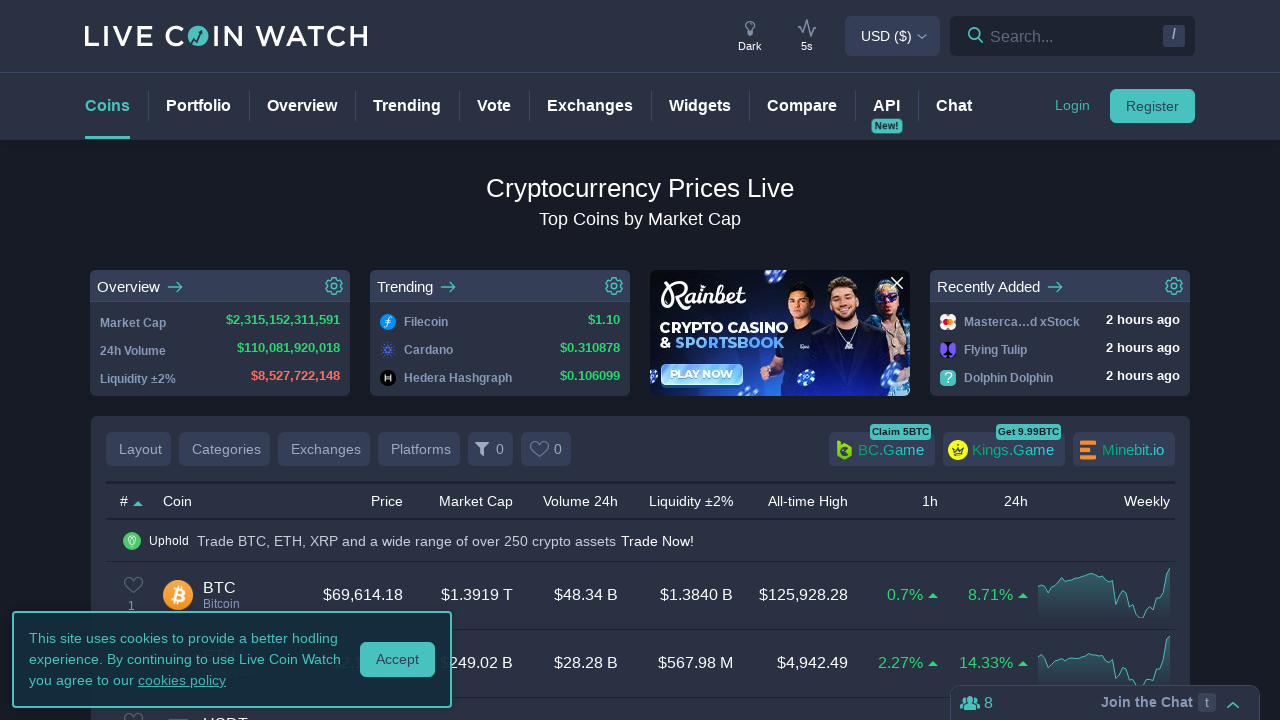

Verified that percentage change data is present in the table
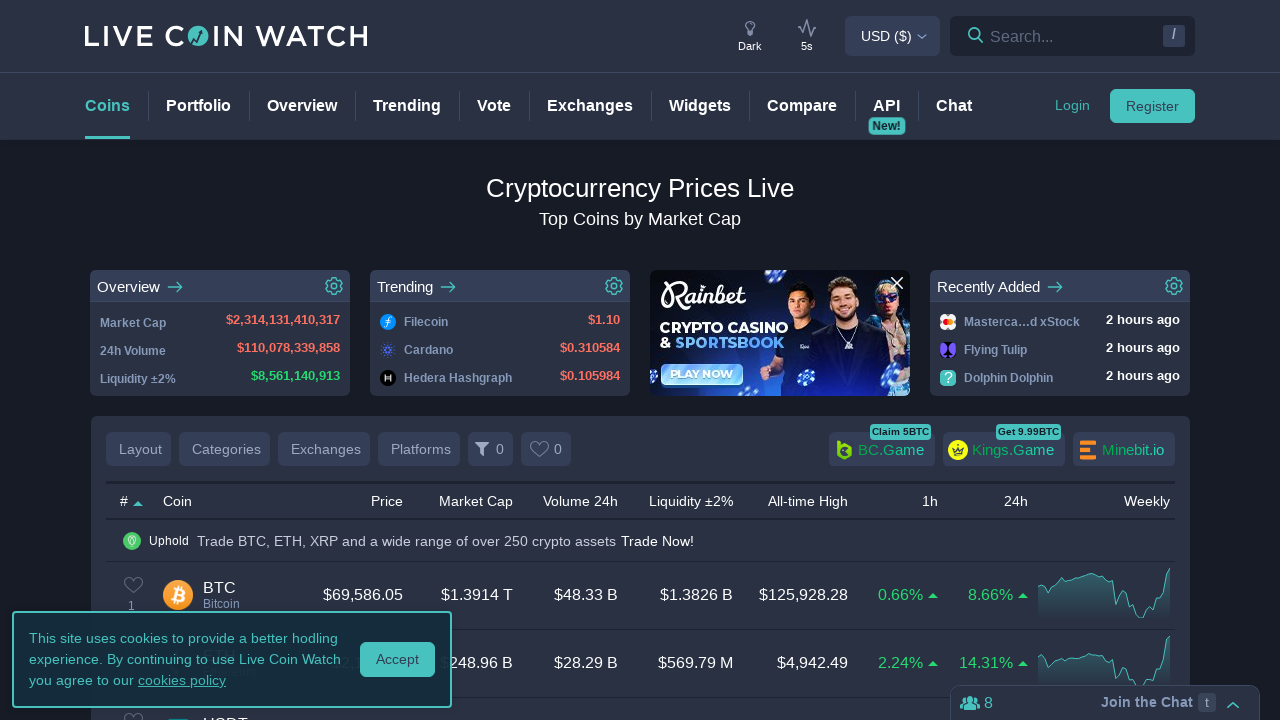

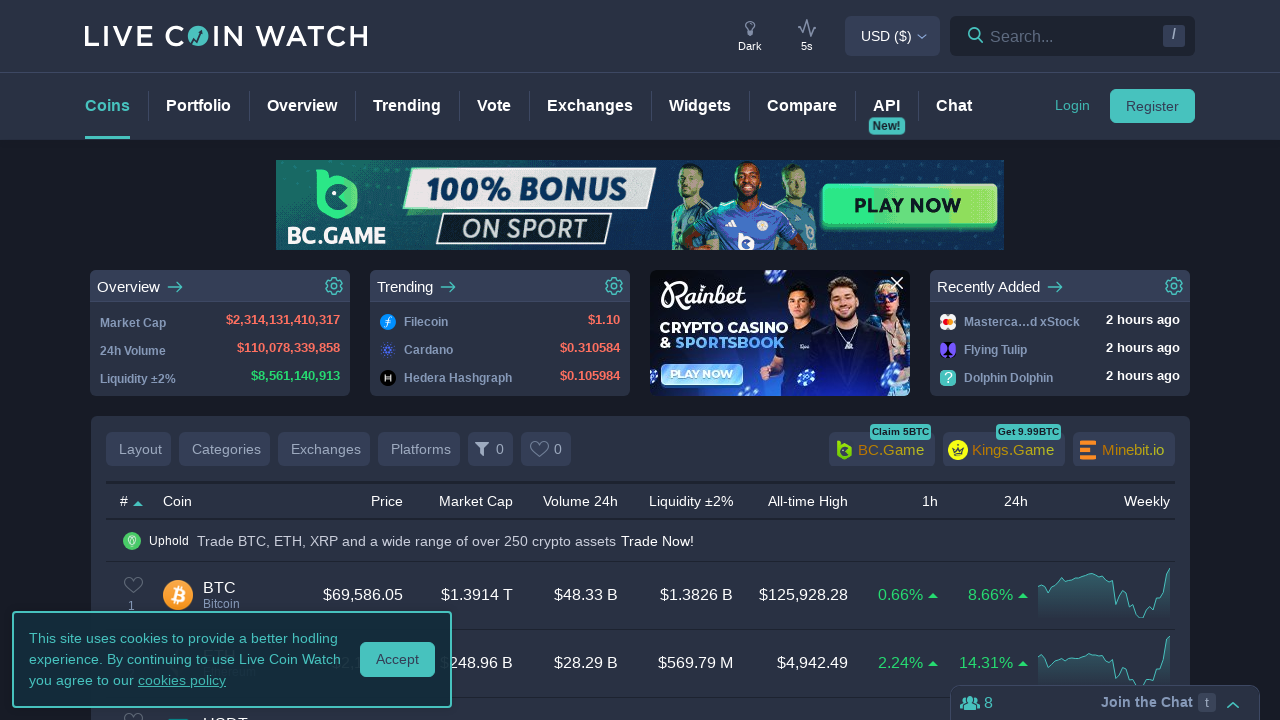